Tests checkbox interaction on a practice form by clicking the Sports hobby checkbox and verifying its selection state

Starting URL: https://demoqa.com/automation-practice-form

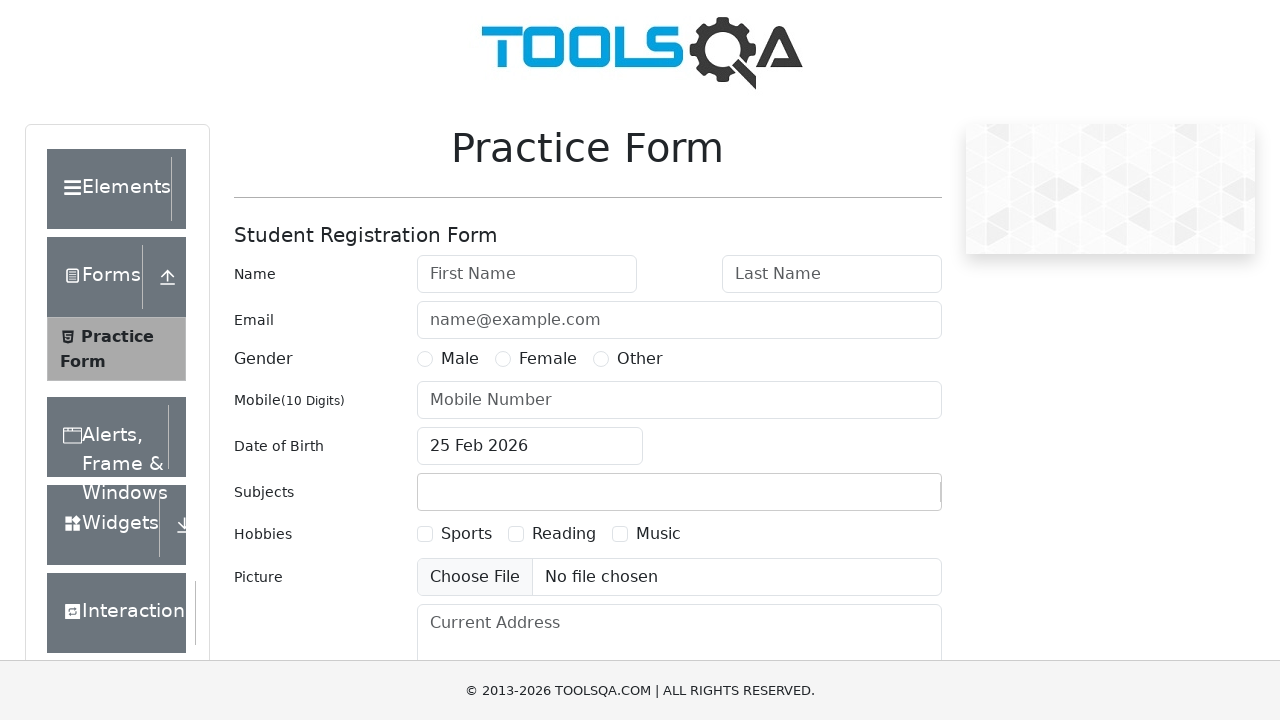

Clicked Sports checkbox directly at (425, 534) on #hobbies-checkbox-1
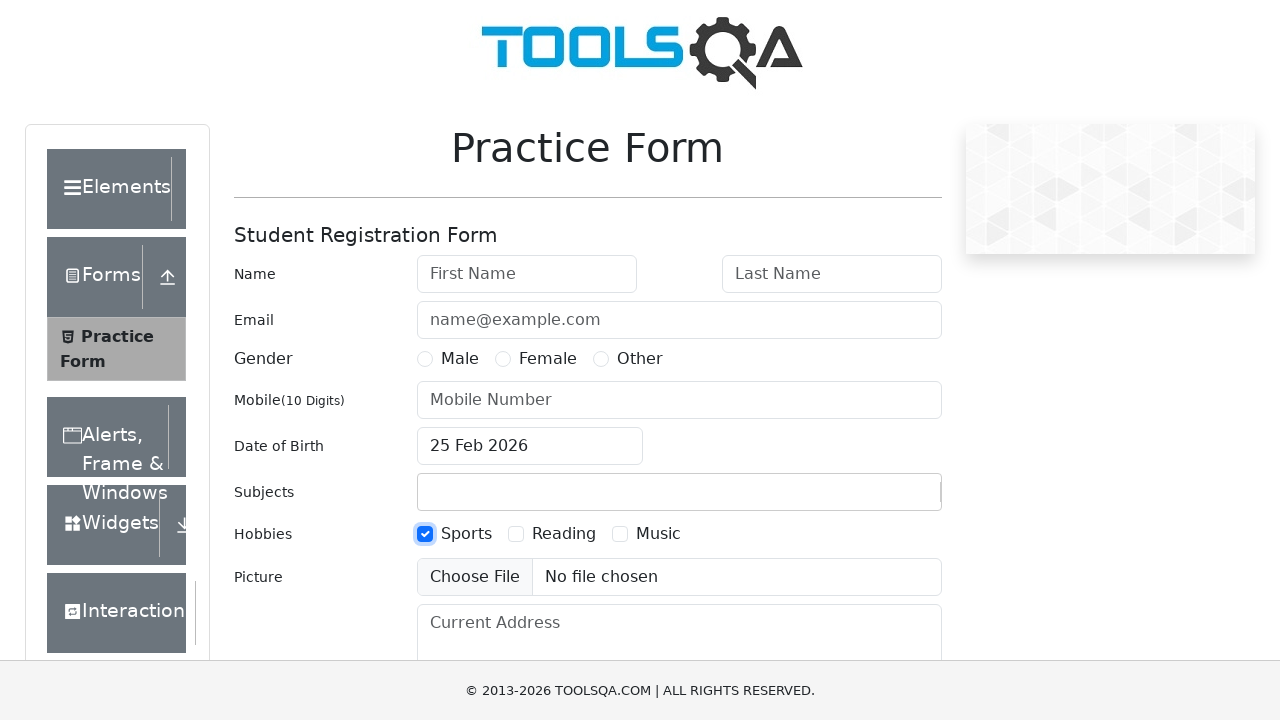

Verified Sports checkbox selection state: True
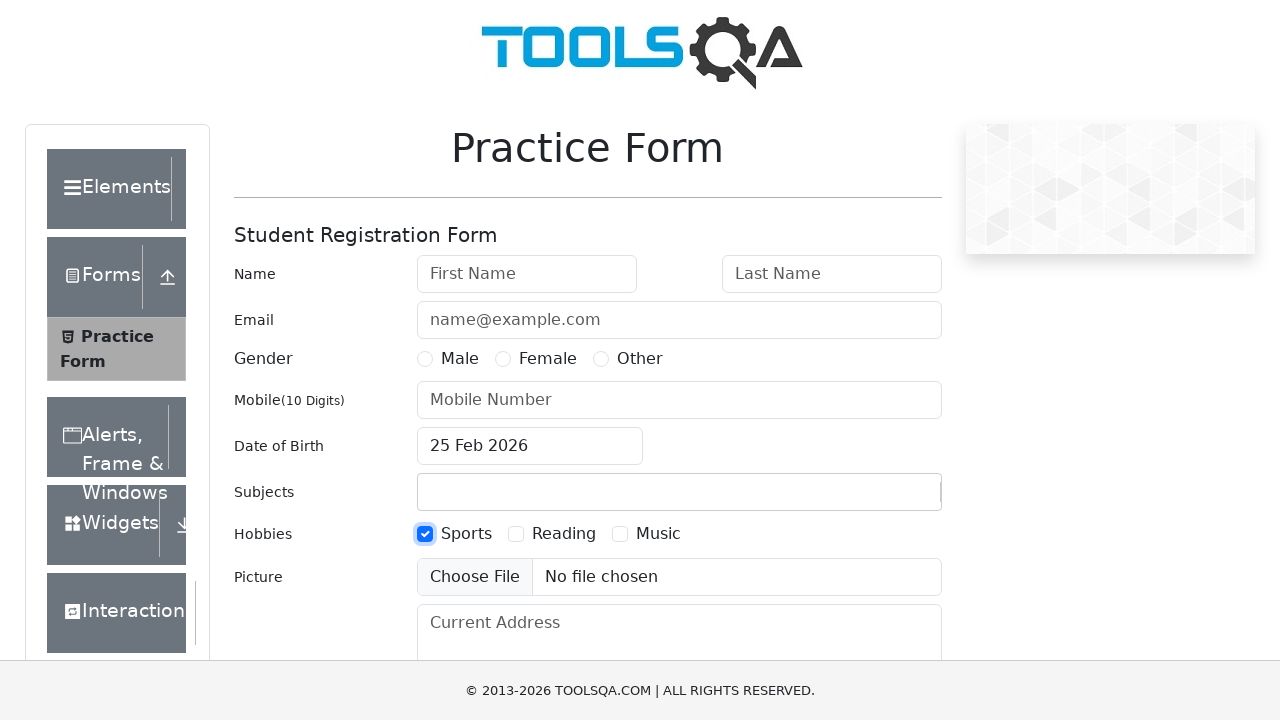

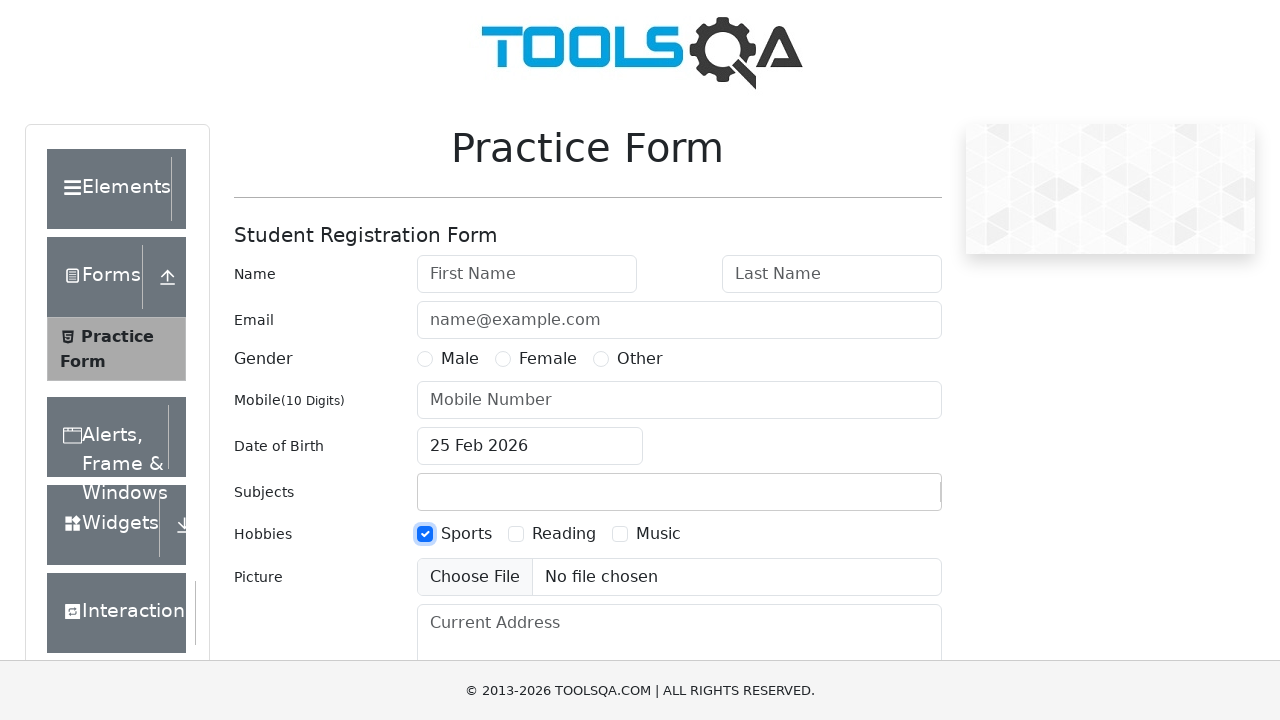